Tests checkbox functionality by navigating to the Checkboxes page, checking the first checkbox if unchecked, unchecking the second checkbox if checked, and verifying their states.

Starting URL: https://the-internet.herokuapp.com/

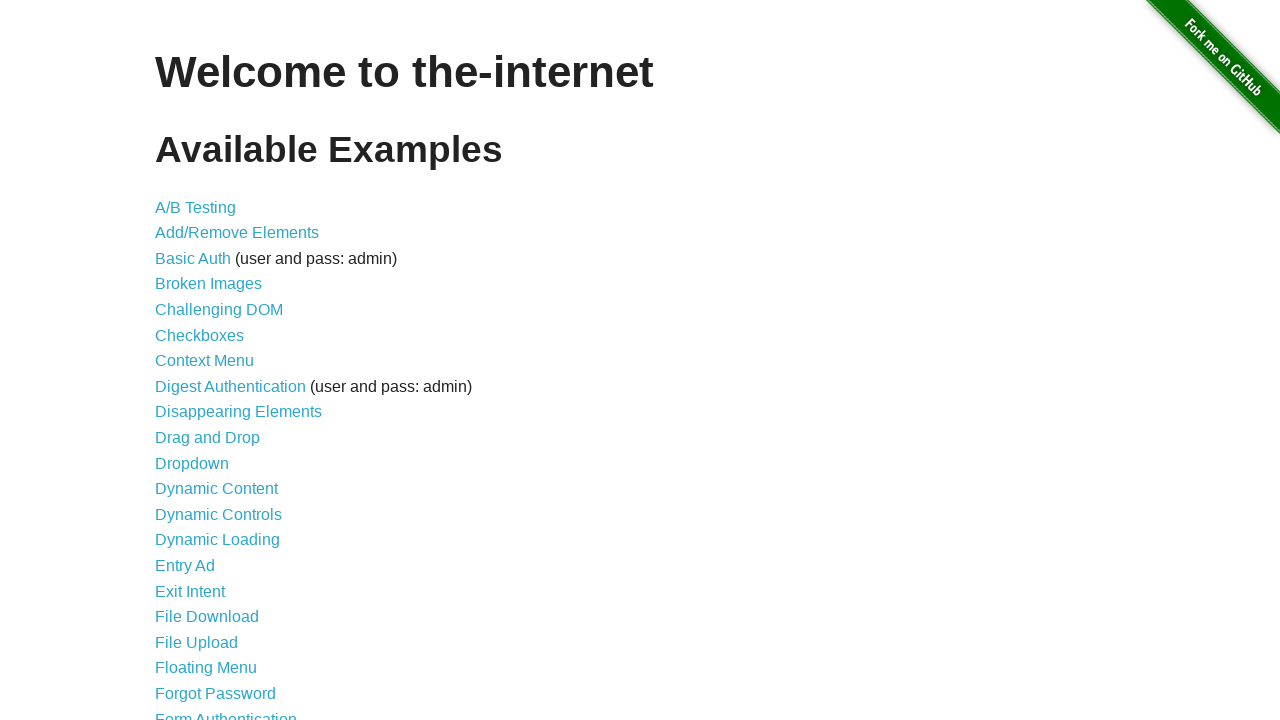

Clicked on 'Checkboxes' link to navigate to checkboxes page at (200, 335) on internal:role=link[name="Checkboxes"i]
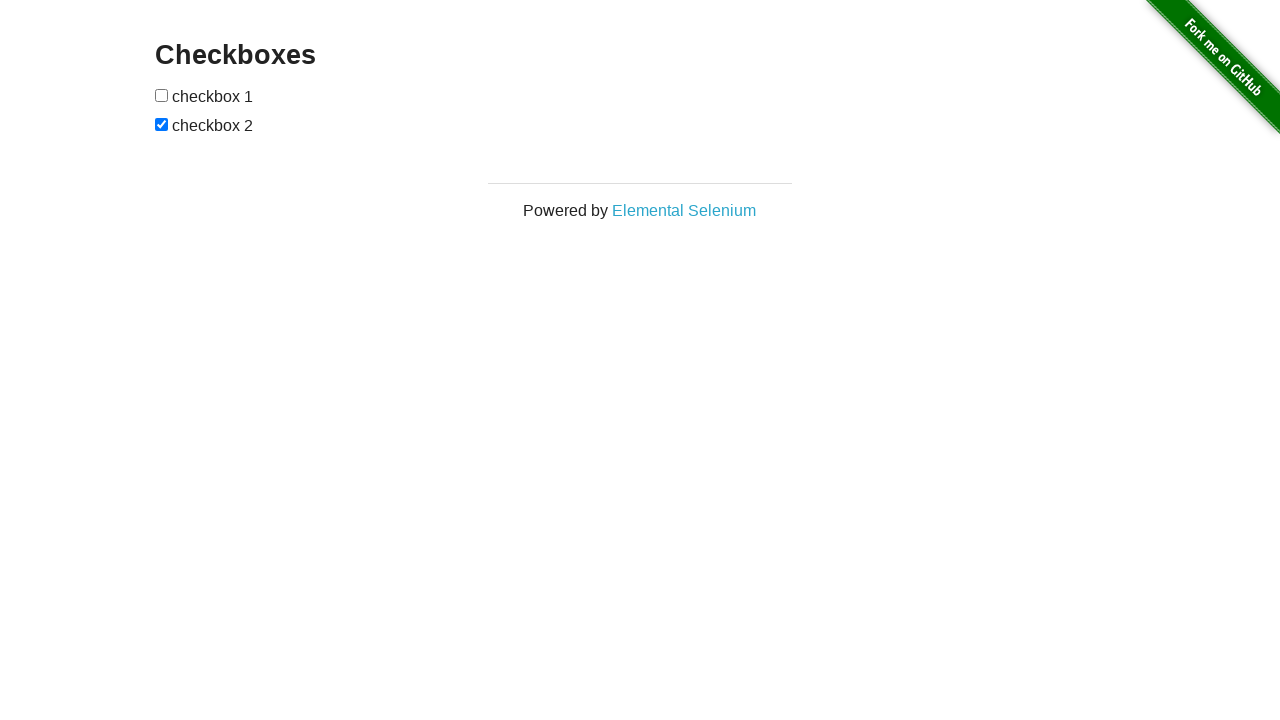

Waited for Checkboxes header to be visible
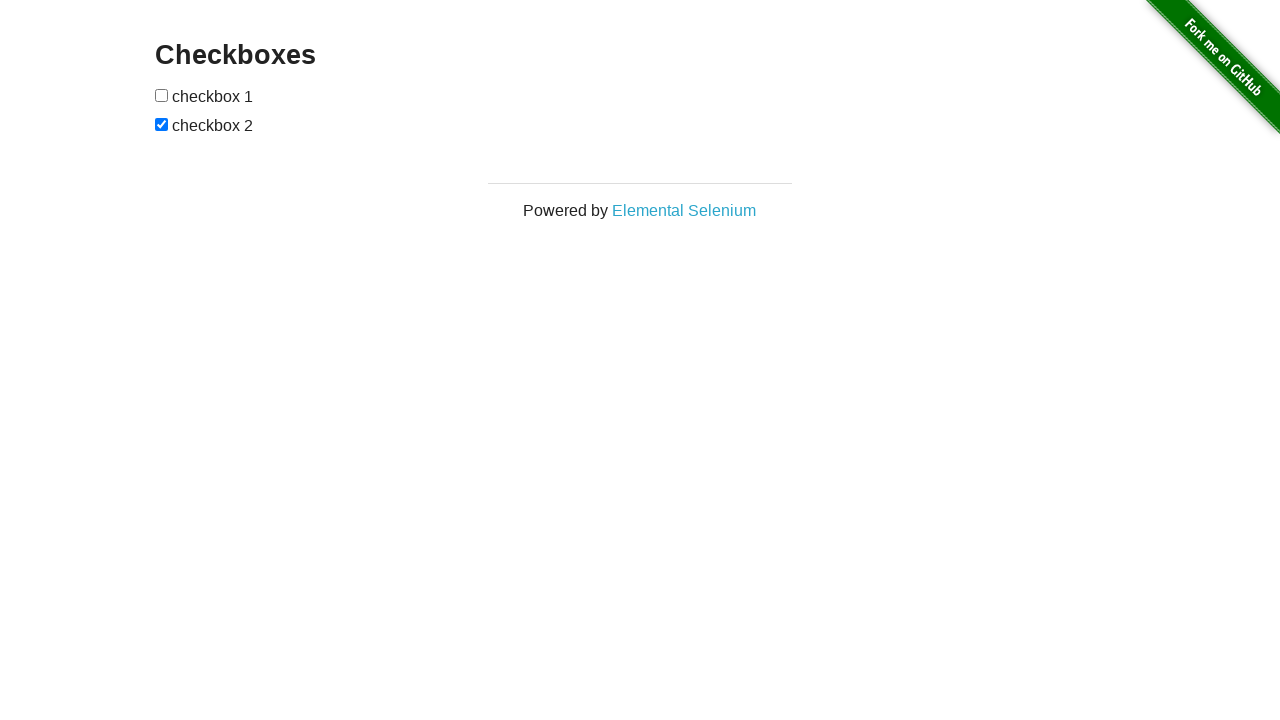

Located first checkbox element
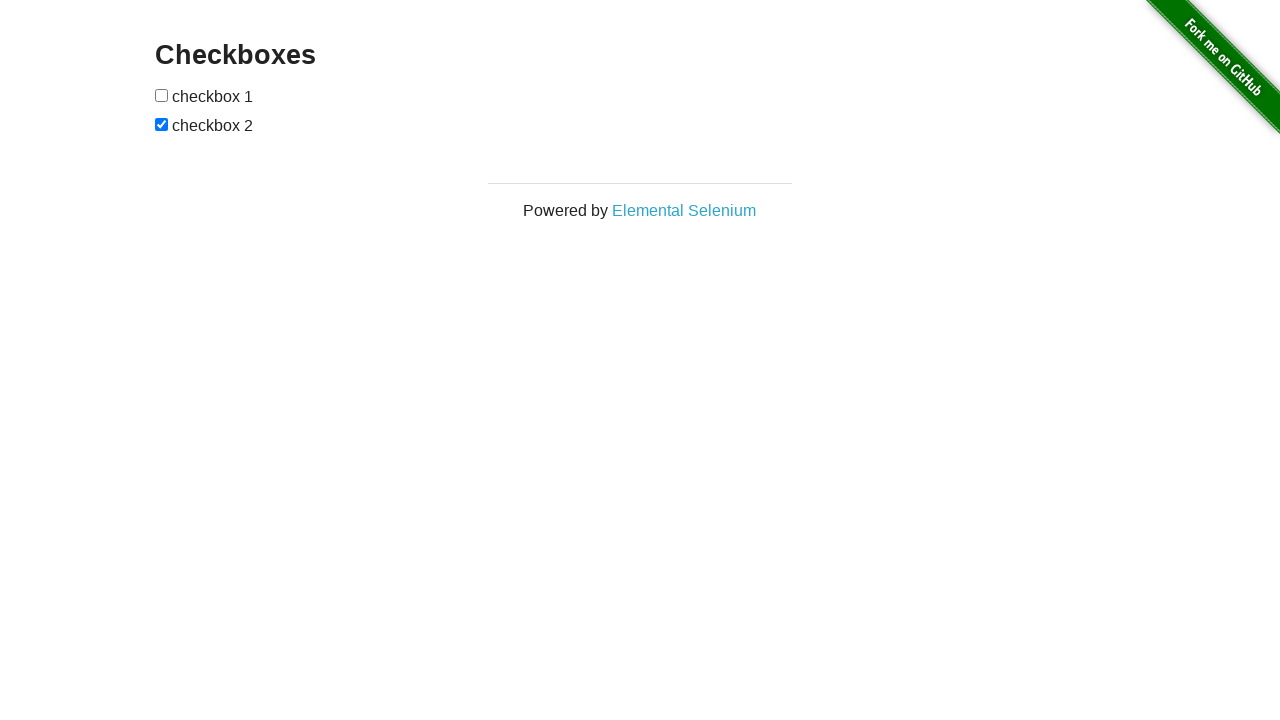

Located second checkbox element
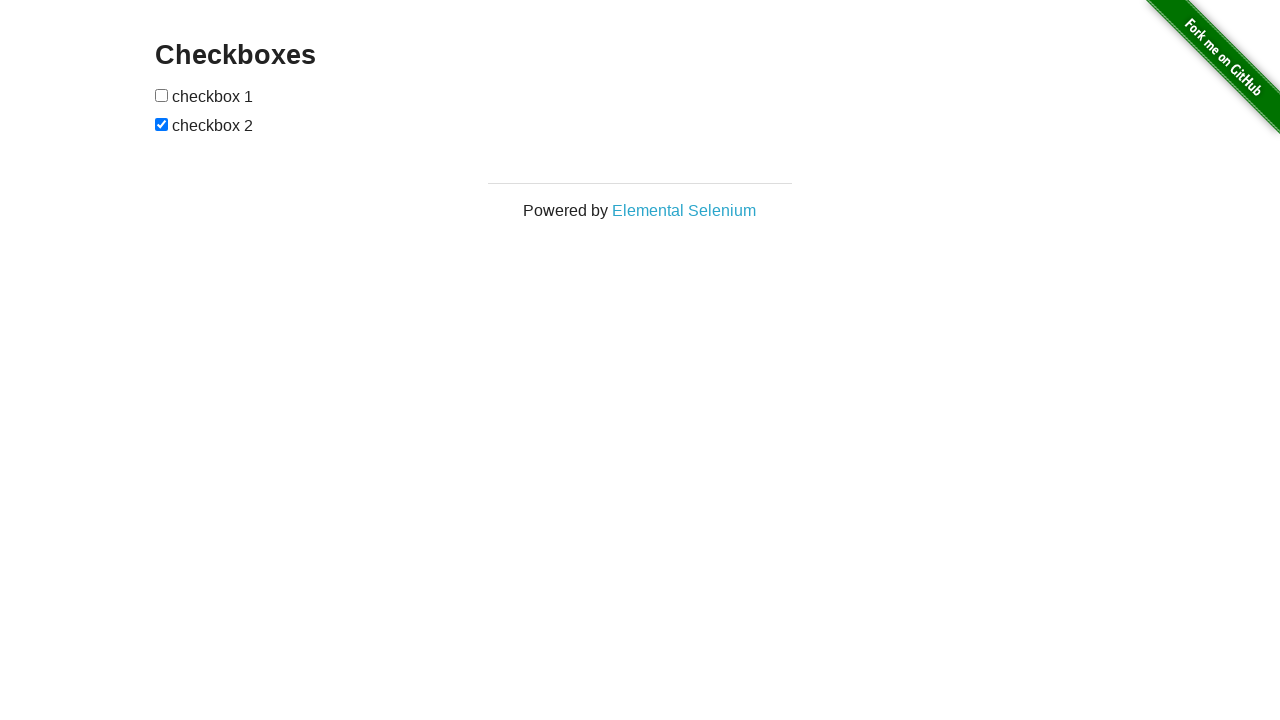

First checkbox was unchecked, checked it at (162, 95) on input[type="checkbox"] >> nth=0
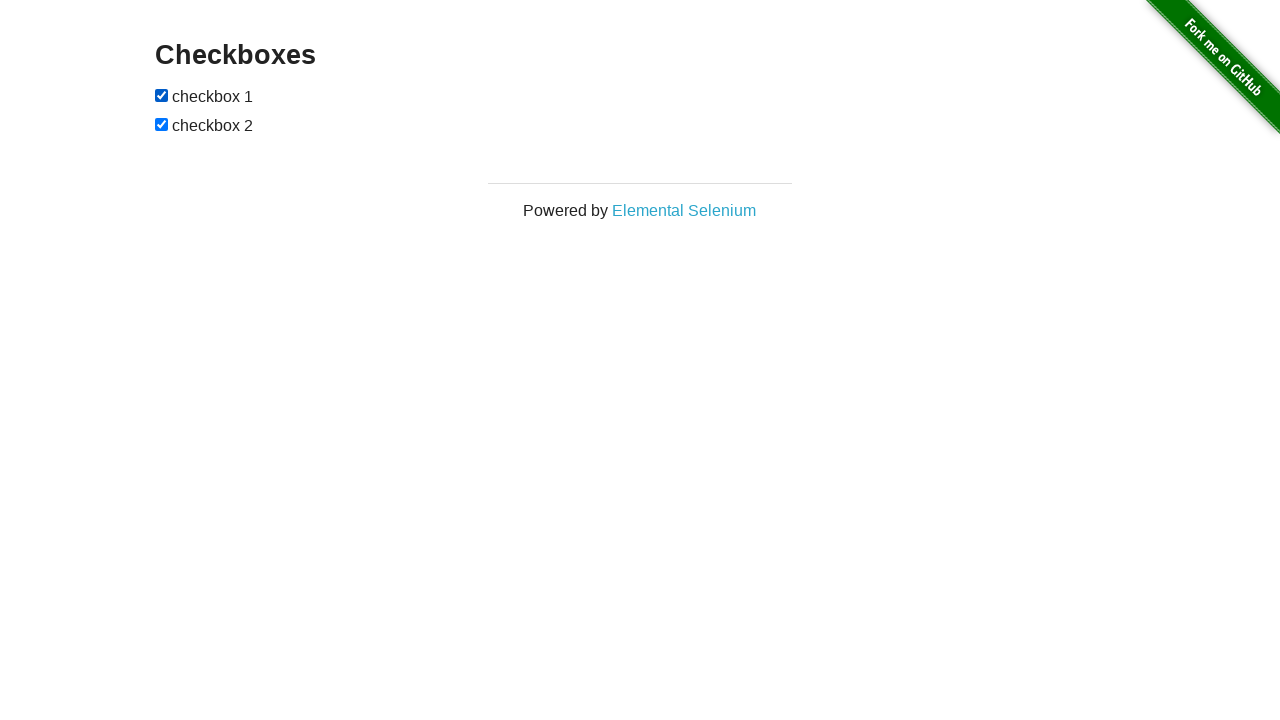

Second checkbox was checked, unchecked it at (162, 124) on input[type="checkbox"] >> nth=1
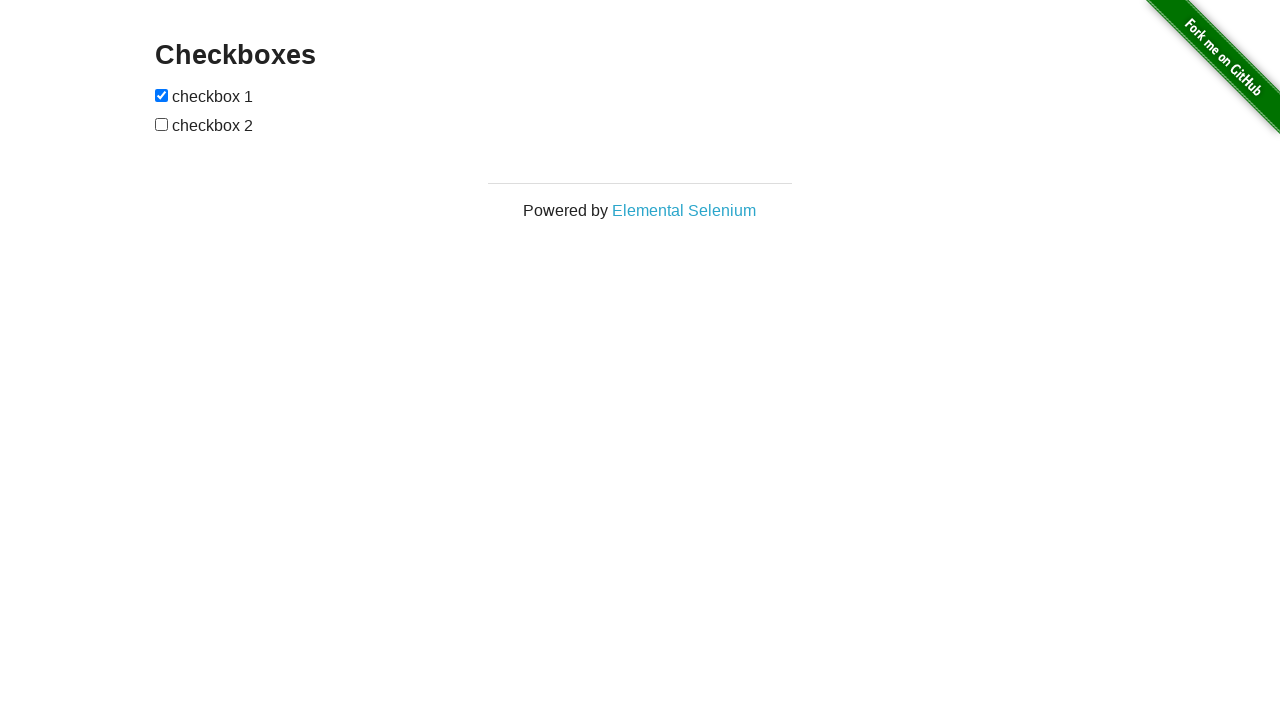

Verified first checkbox is checked
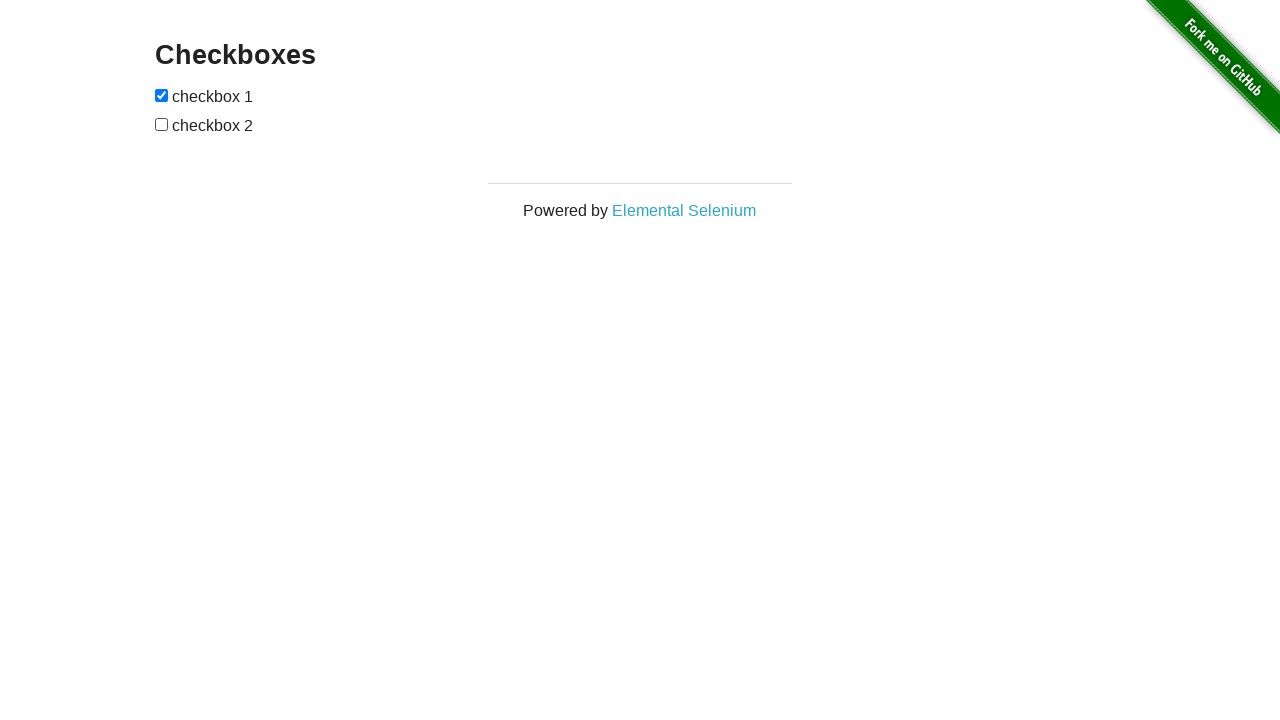

Verified second checkbox is unchecked
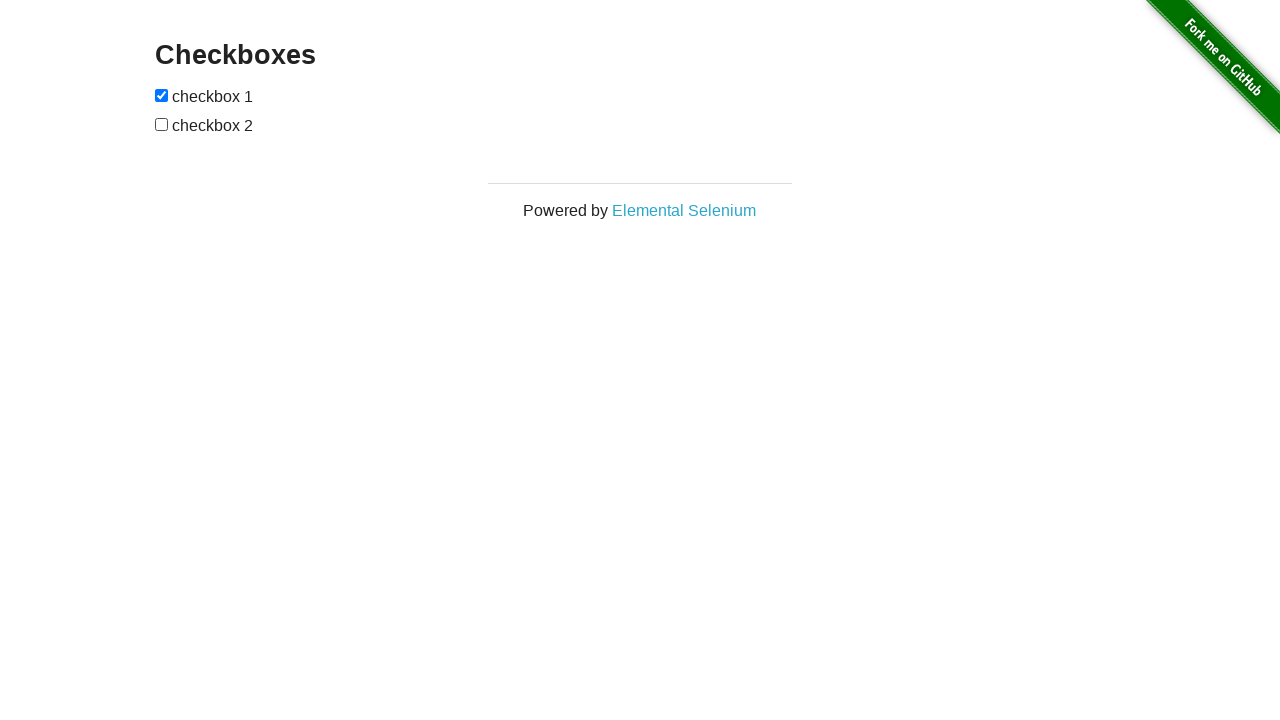

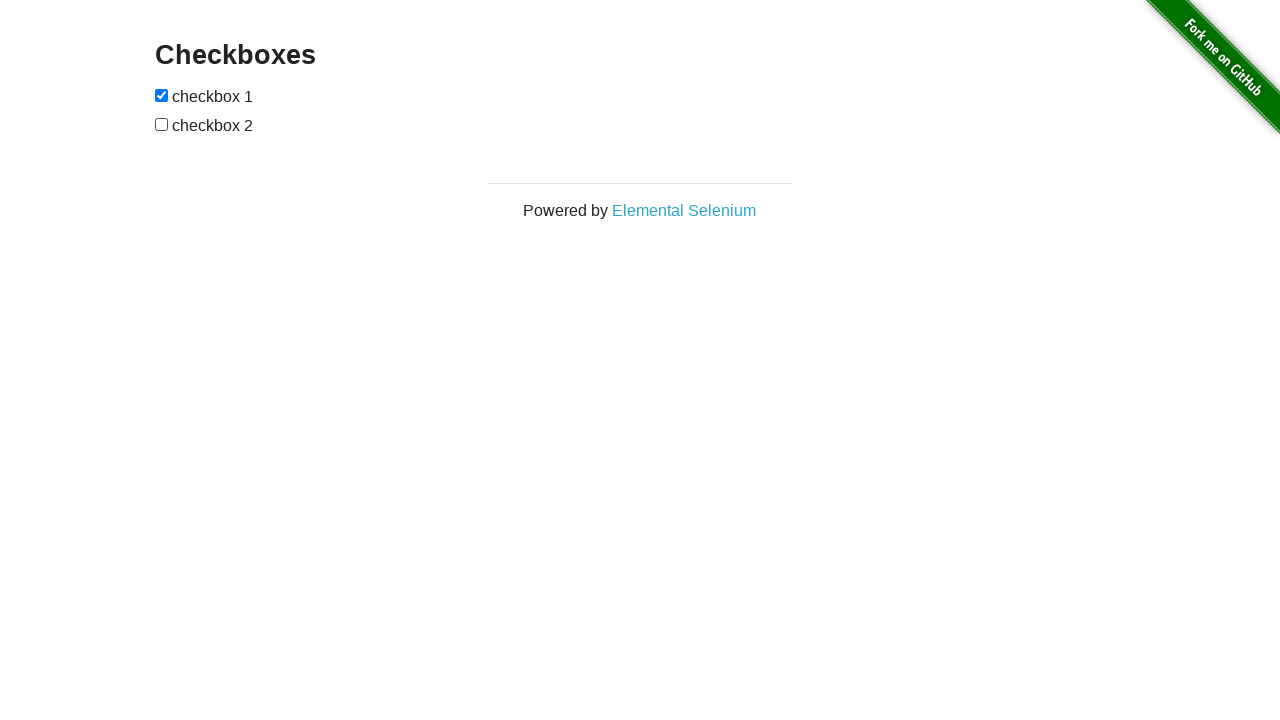